Tests dropdown functionality on a demo page by interacting with a select element and selecting an option by index

Starting URL: https://the-internet.herokuapp.com/dropdown

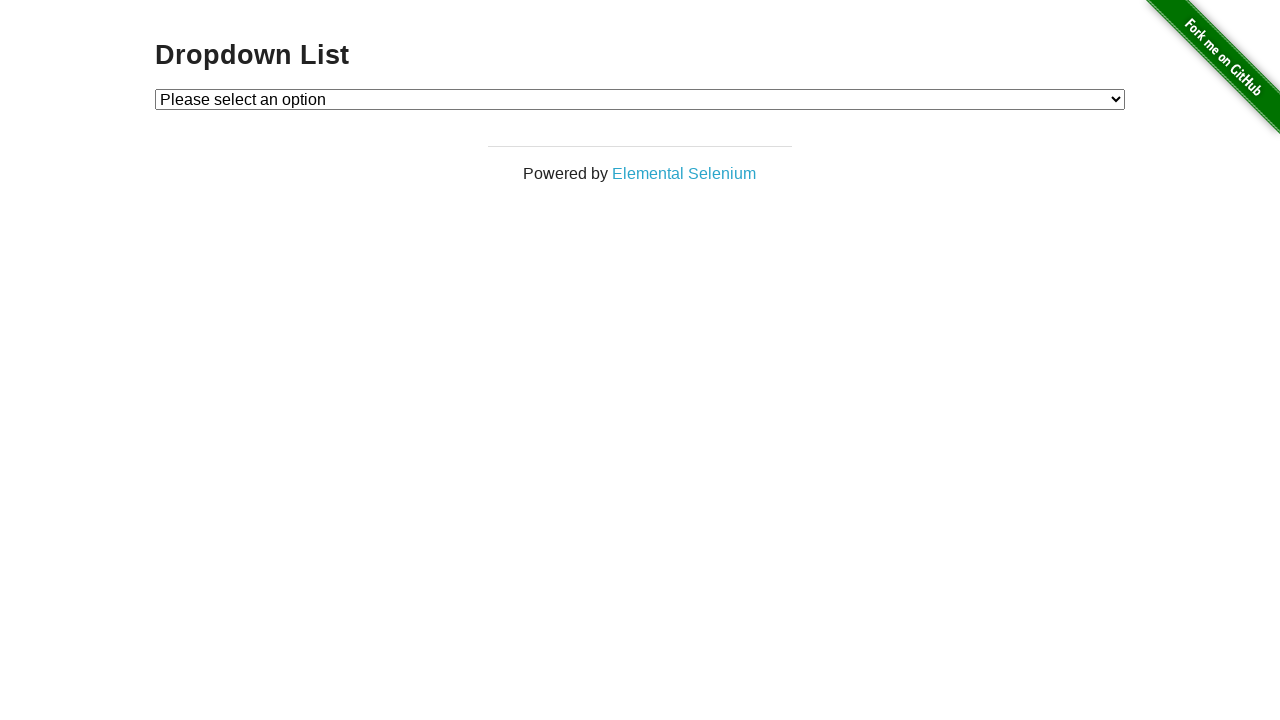

Dropdown element loaded and is available
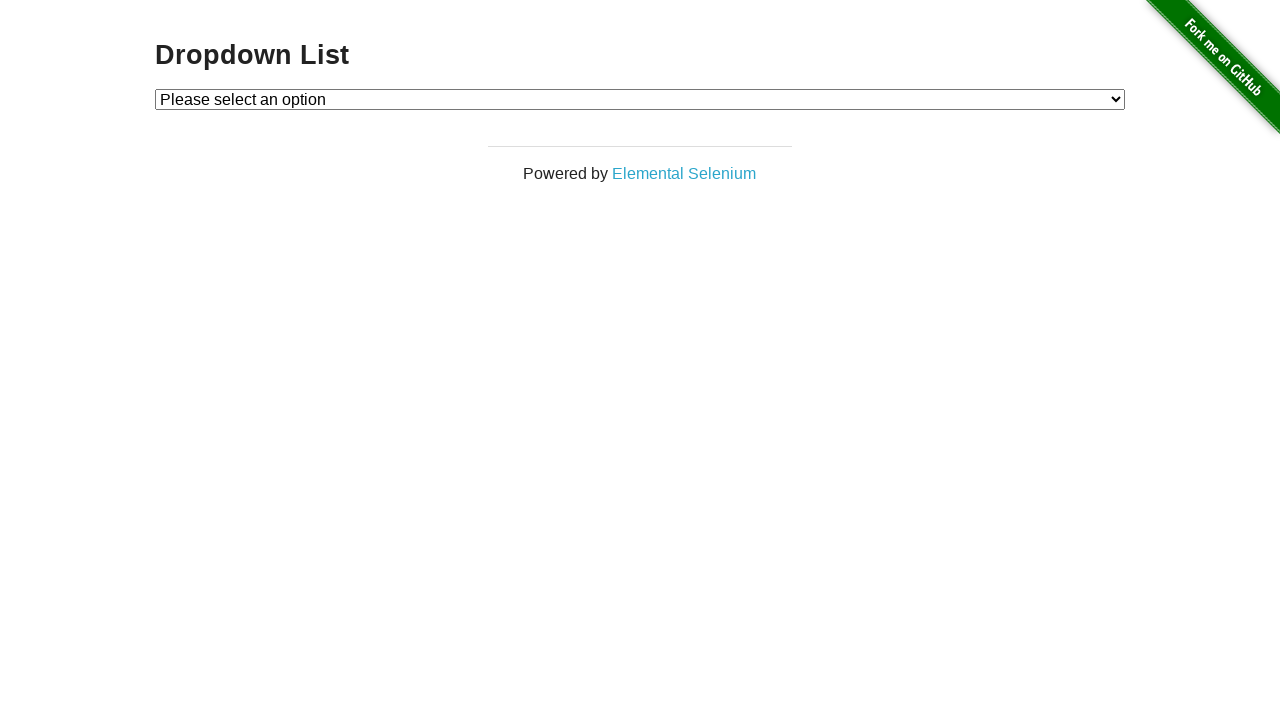

Selected option at index 1 from dropdown on #dropdown
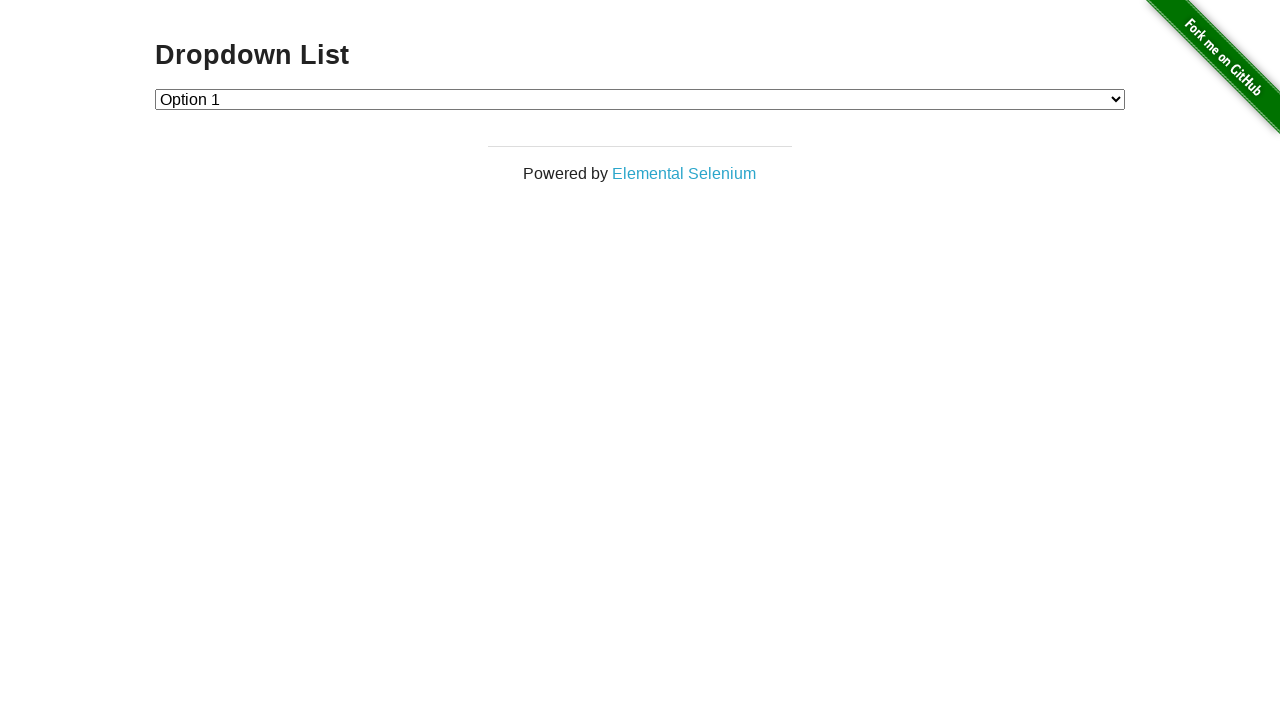

Verified that dropdown value is '1' (Option 1 selected)
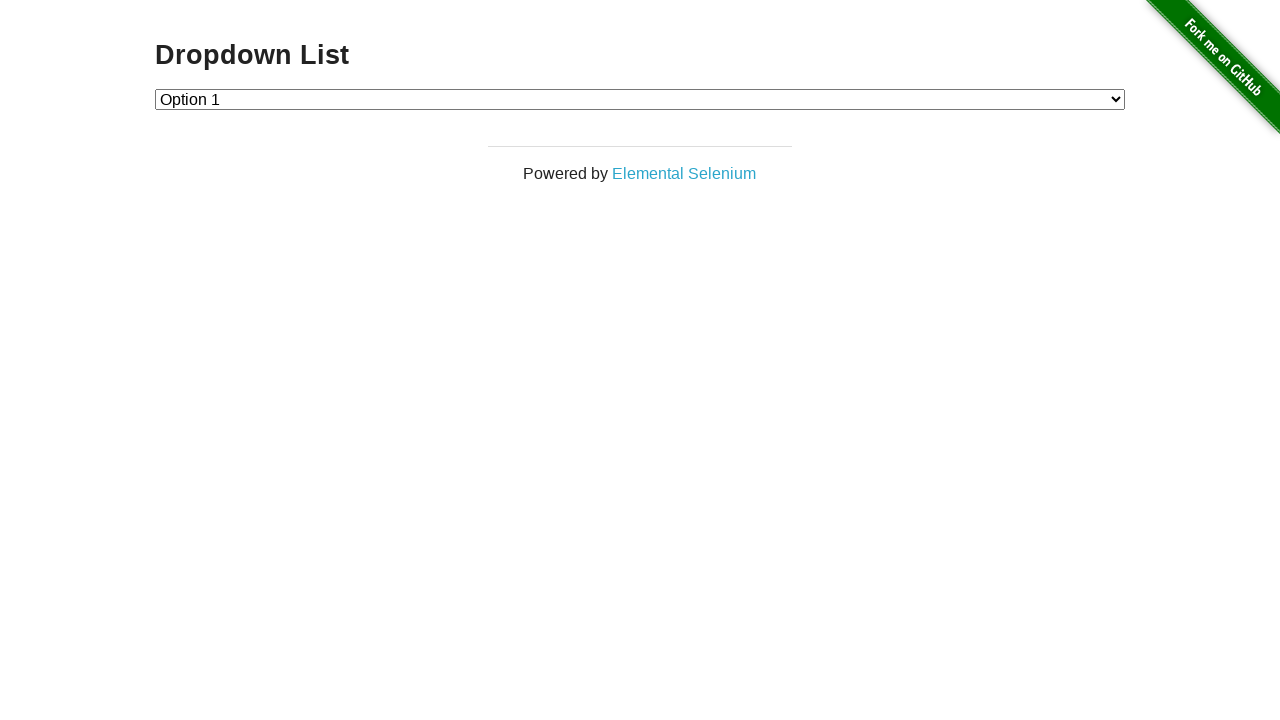

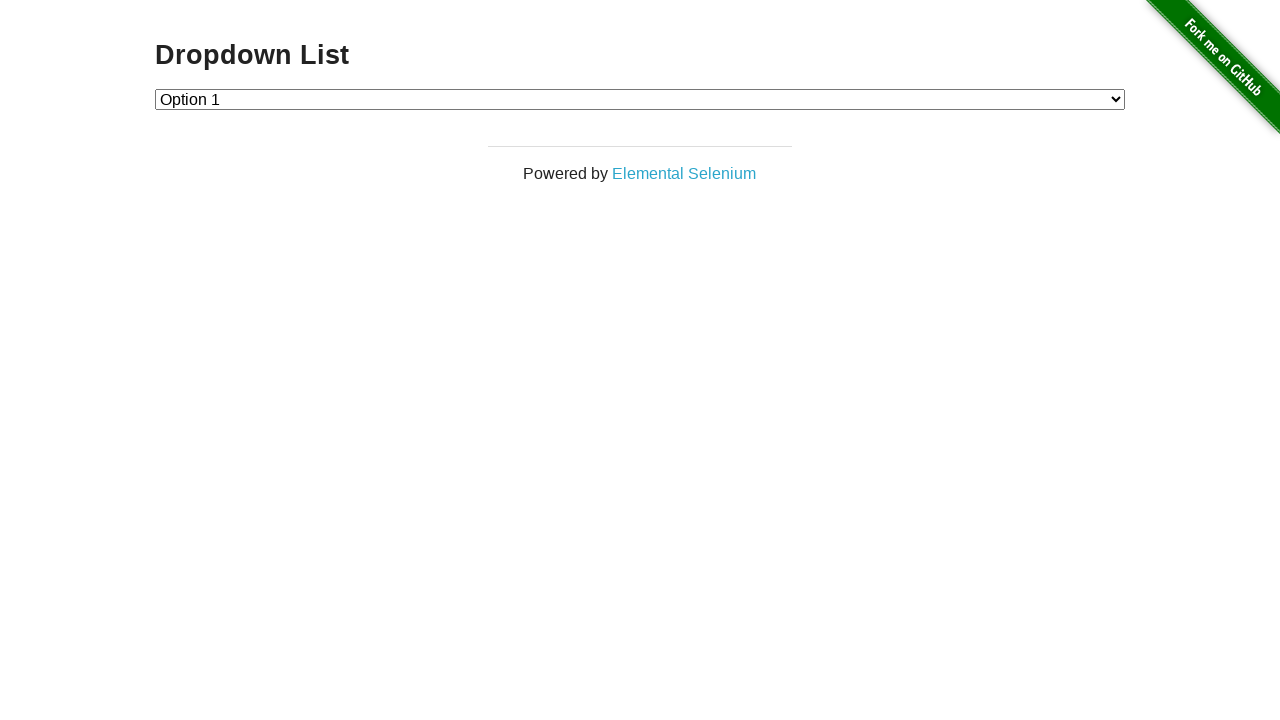